Navigates to Lenskart homepage and verifies the page loads successfully

Starting URL: https://www.lenskart.com/

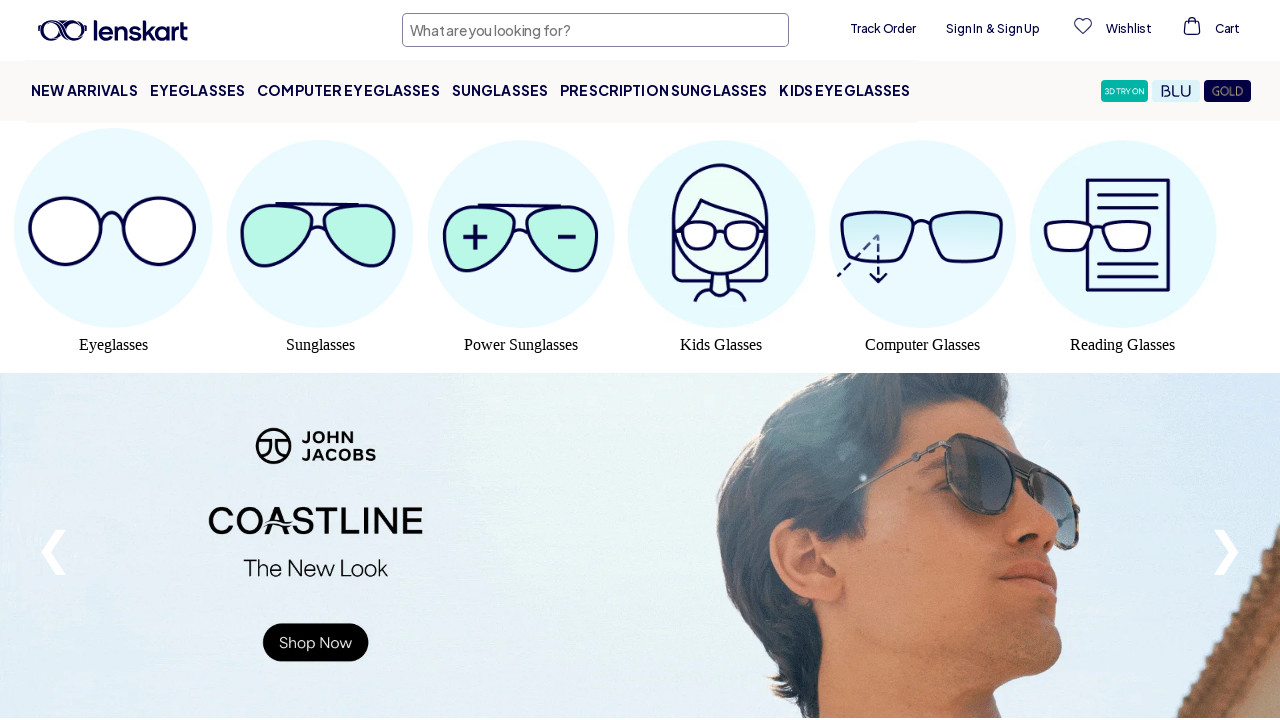

Waited for page DOM content to load
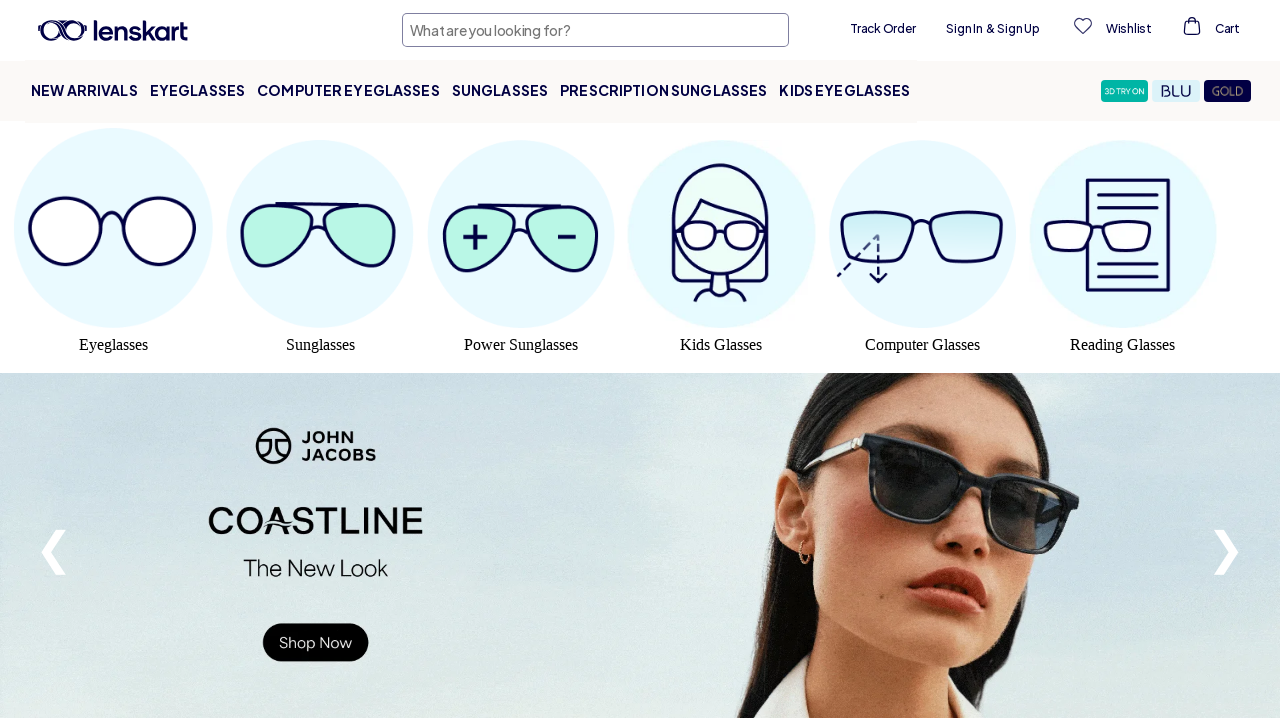

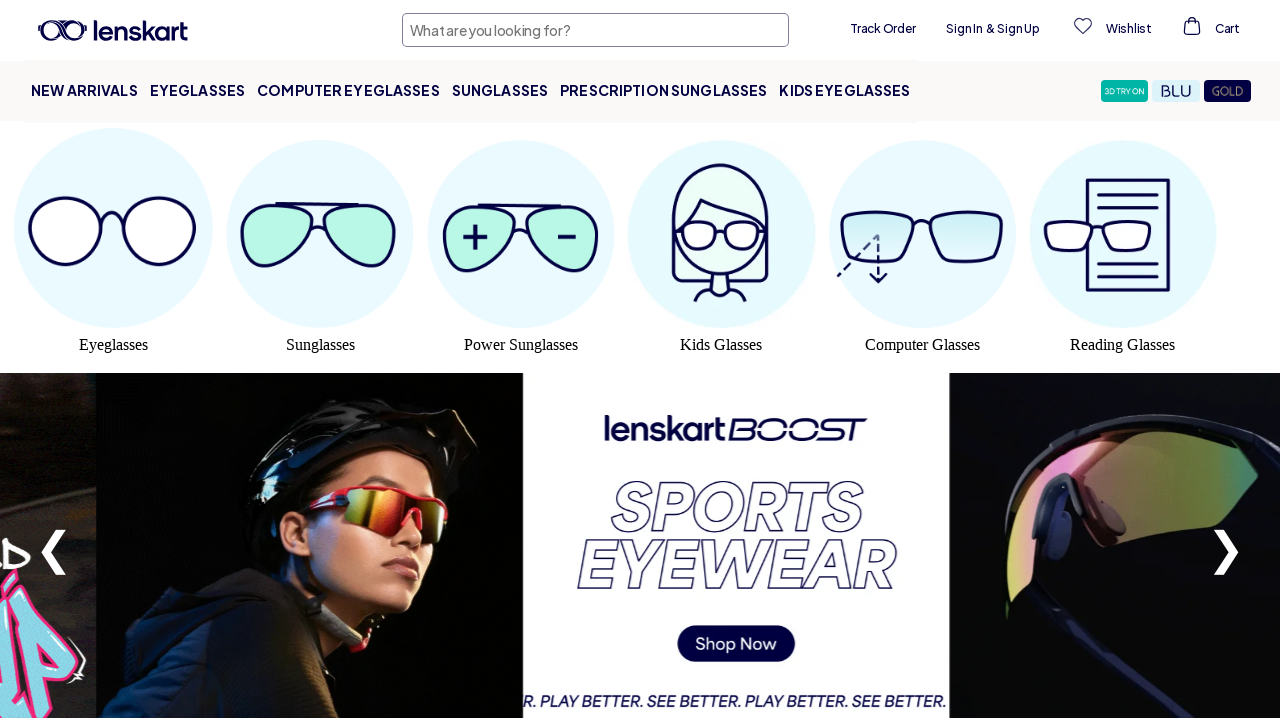